Solves a math problem by reading a value from the page, calculating a result using a mathematical formula, and submitting the answer along with checkbox and radio button selections

Starting URL: https://suninjuly.github.io/math.html

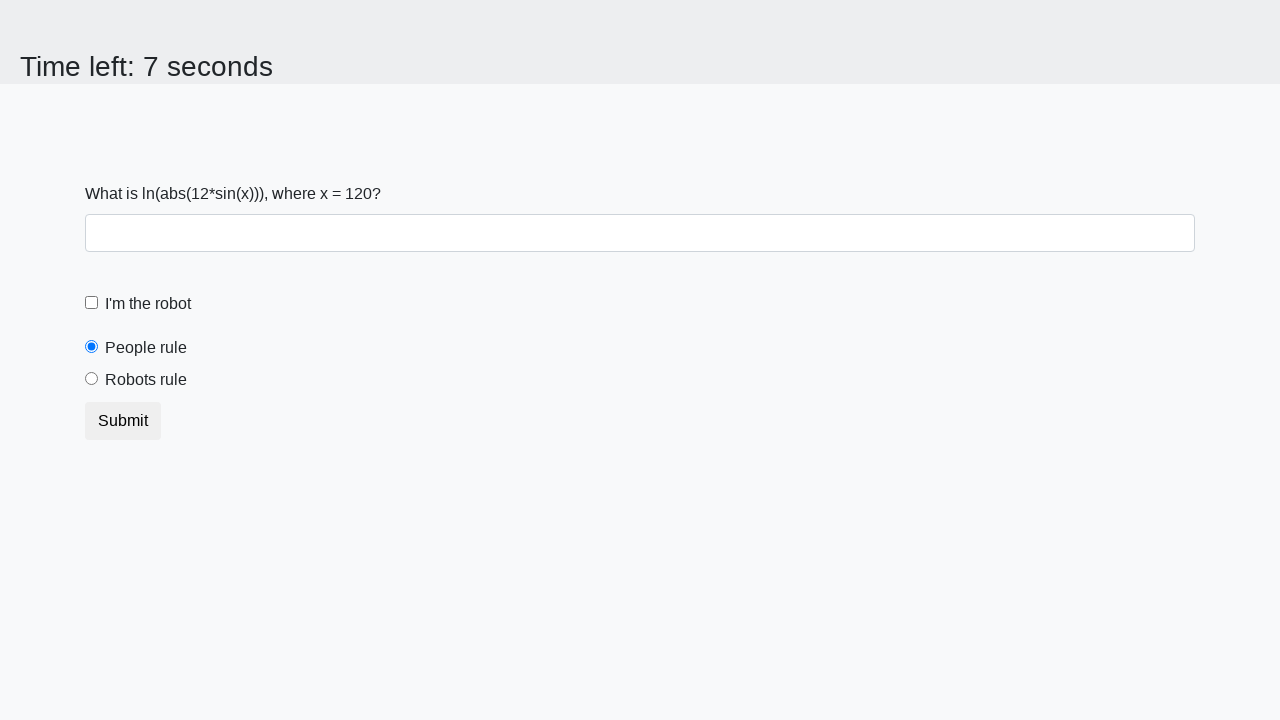

Located the input value element
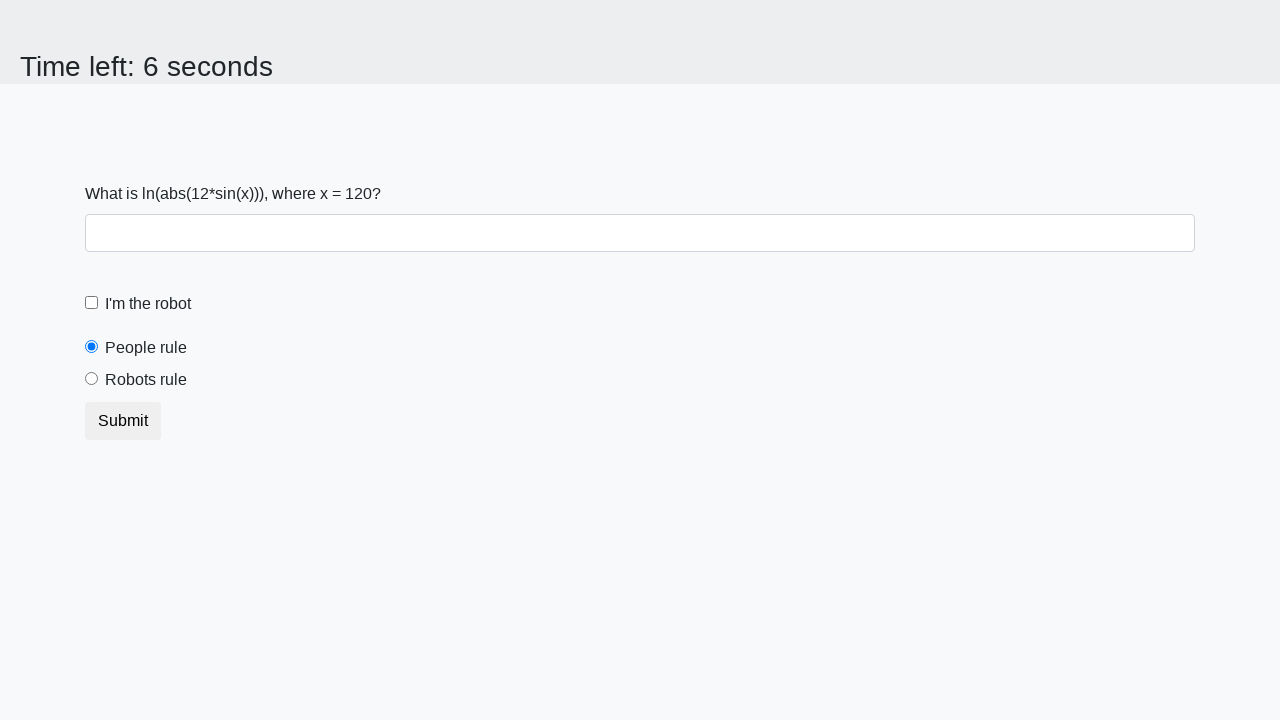

Extracted value from input element: 120
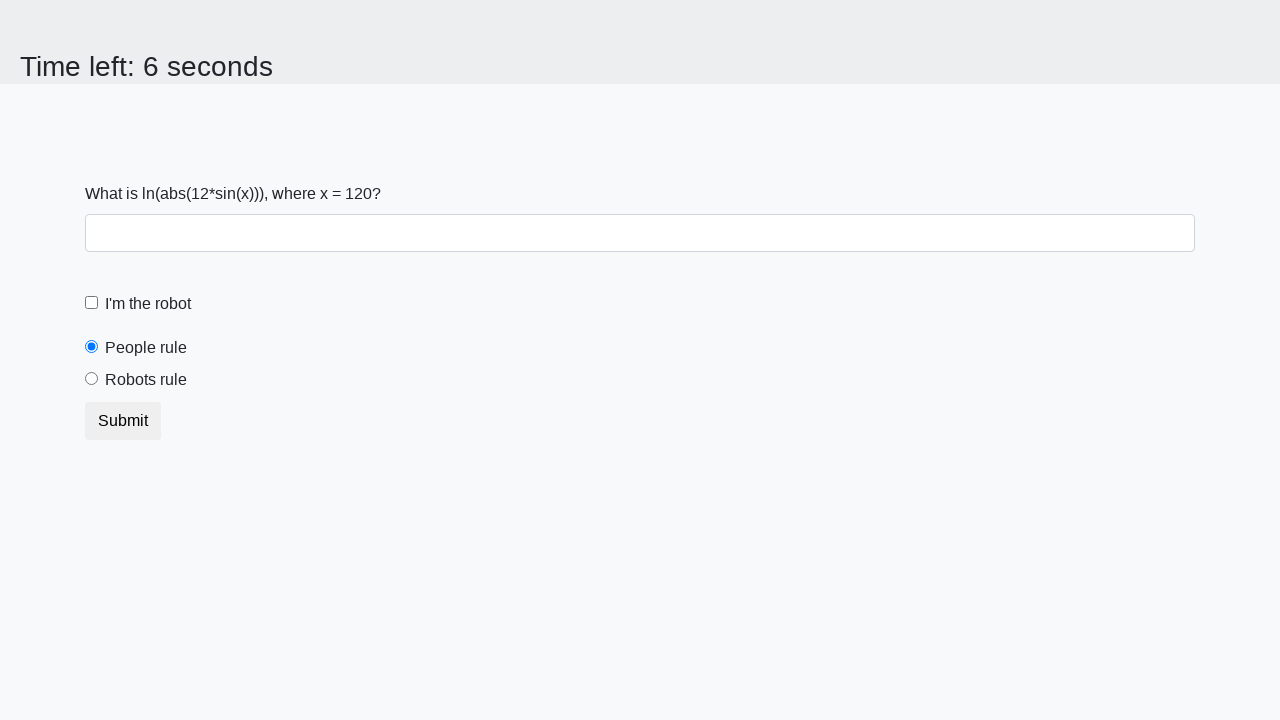

Calculated result using formula: 1.9412326854080941
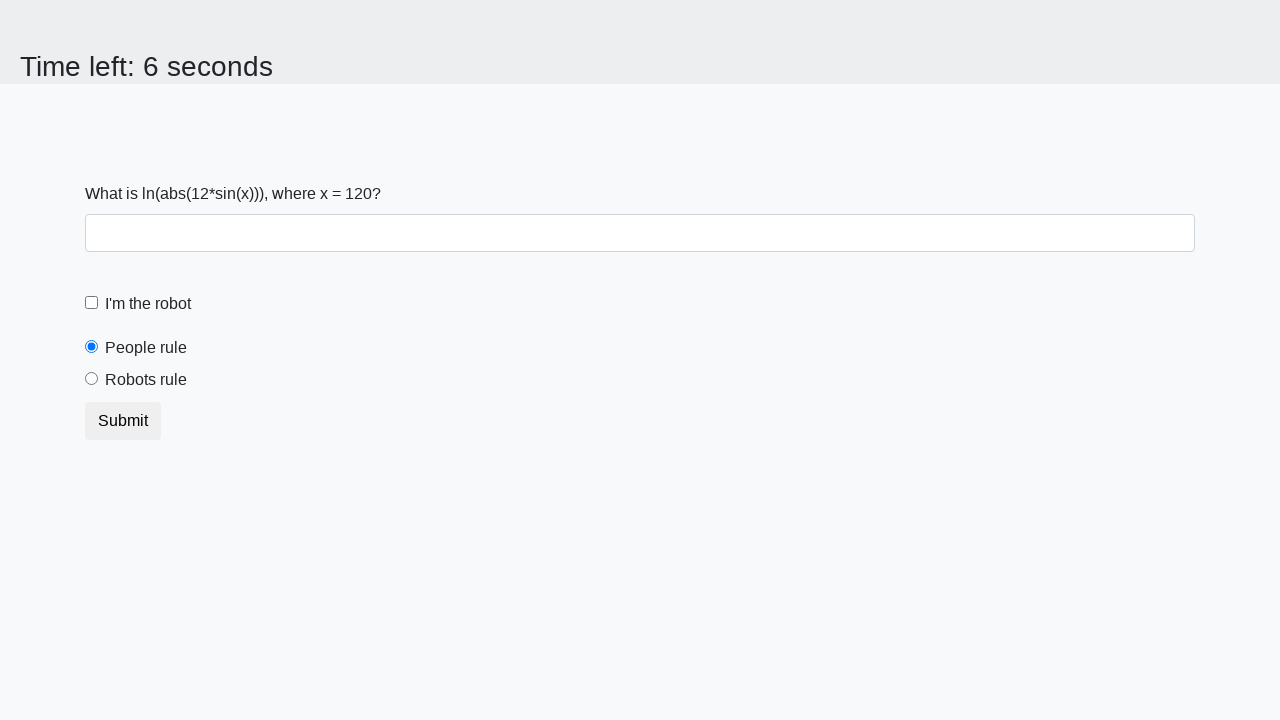

Filled answer field with calculated value: 1.9412326854080941 on #answer
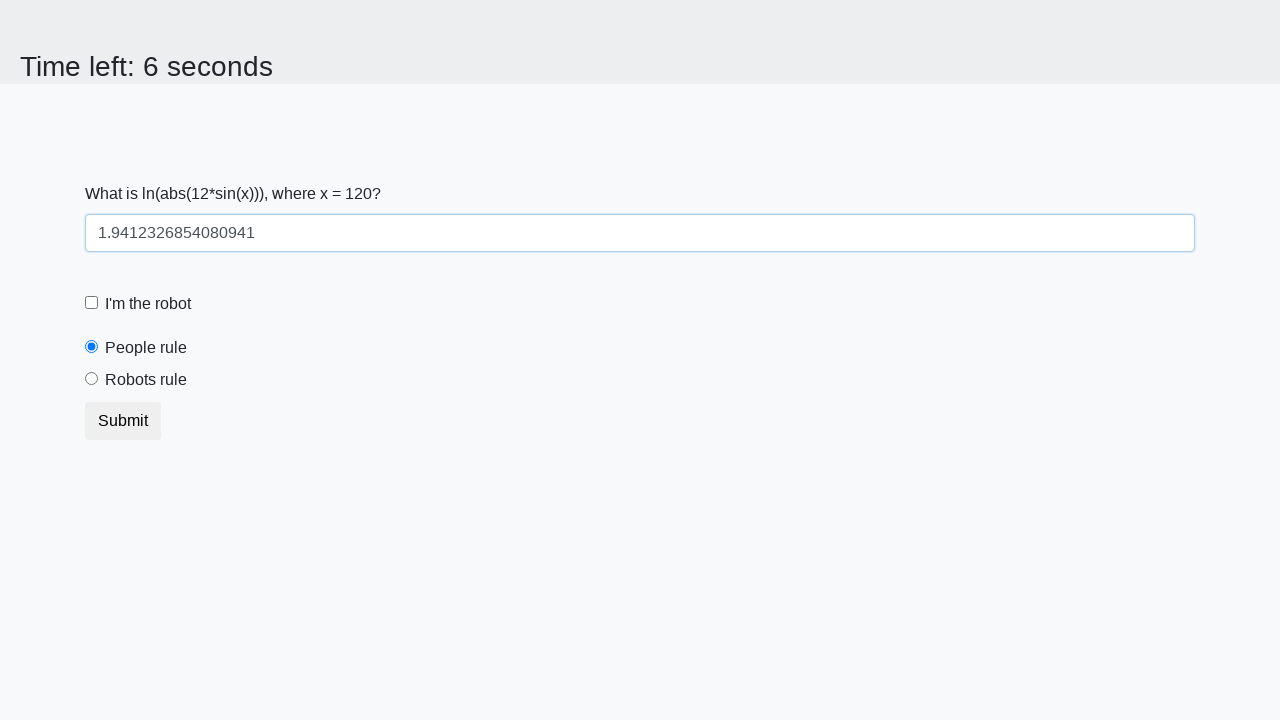

Checked the robot checkbox at (92, 303) on #robotCheckbox
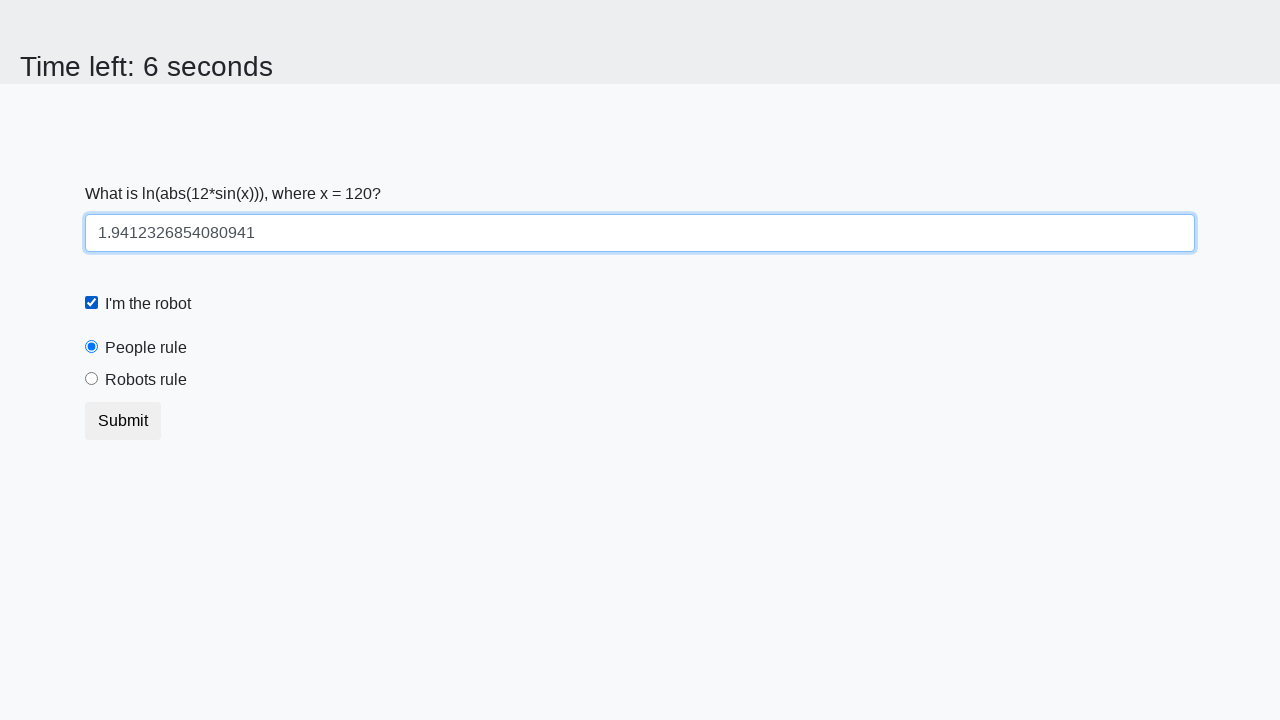

Selected the robot radio button at (92, 379) on #robotsRule
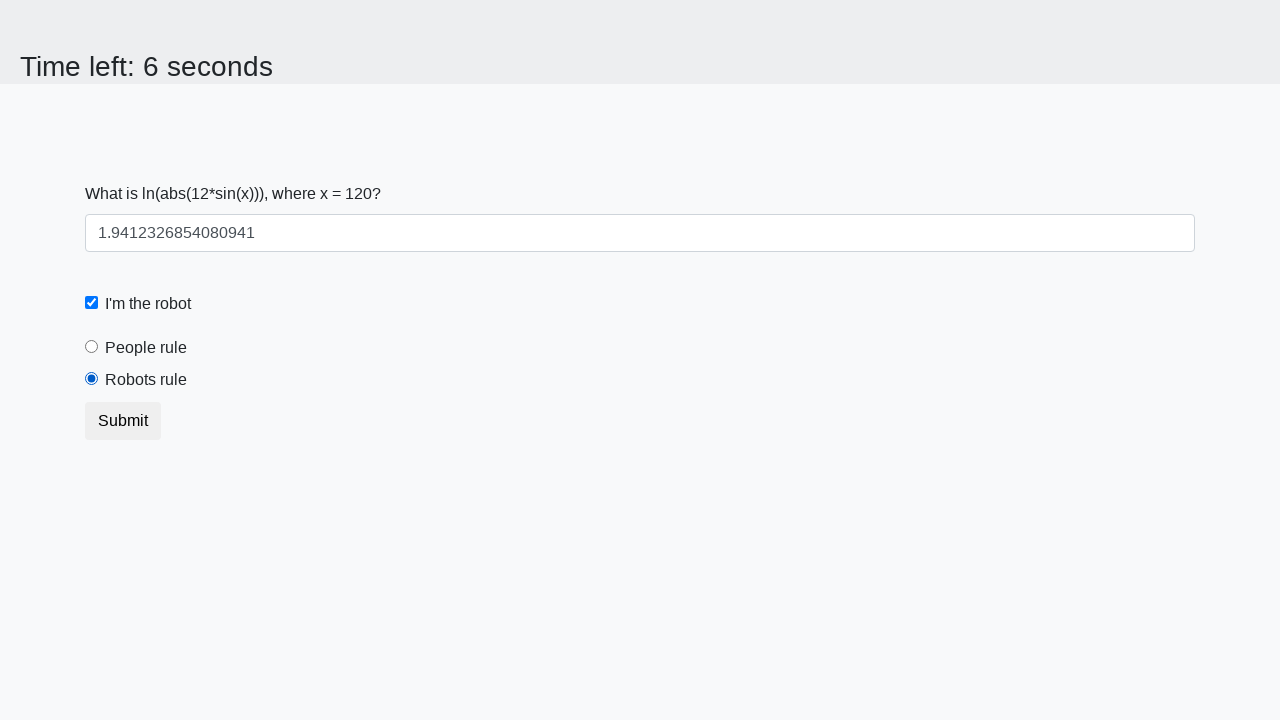

Clicked submit button to submit the form at (123, 421) on button.btn
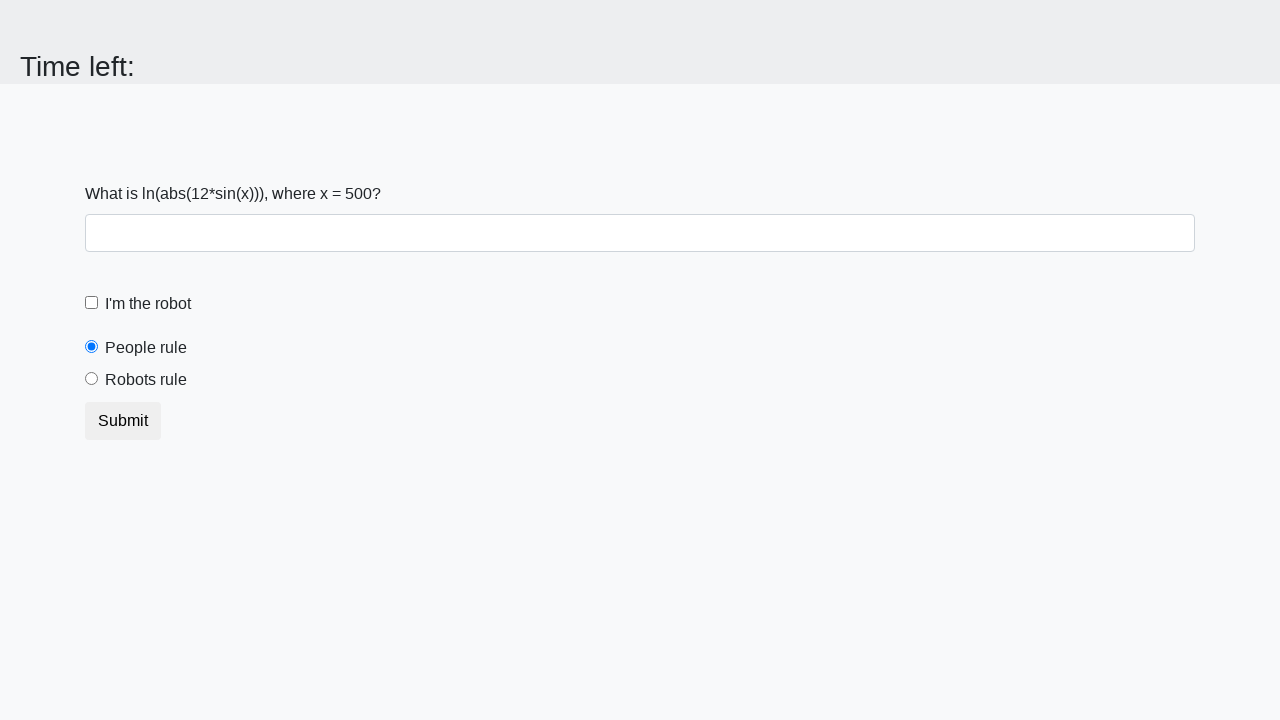

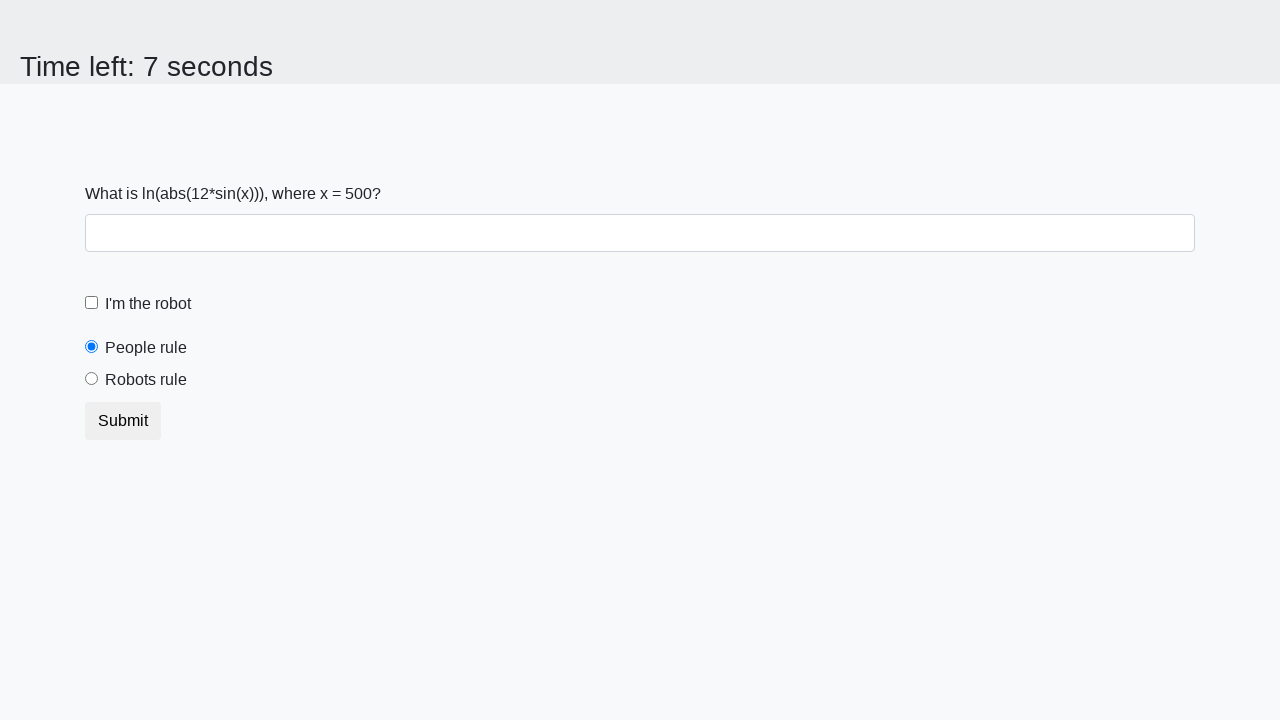